Tests the challenging DOM page by clicking on buttons with different background colors and verifying that a canvas element is displayed after each click.

Starting URL: https://the-internet.herokuapp.com/challenging_dom

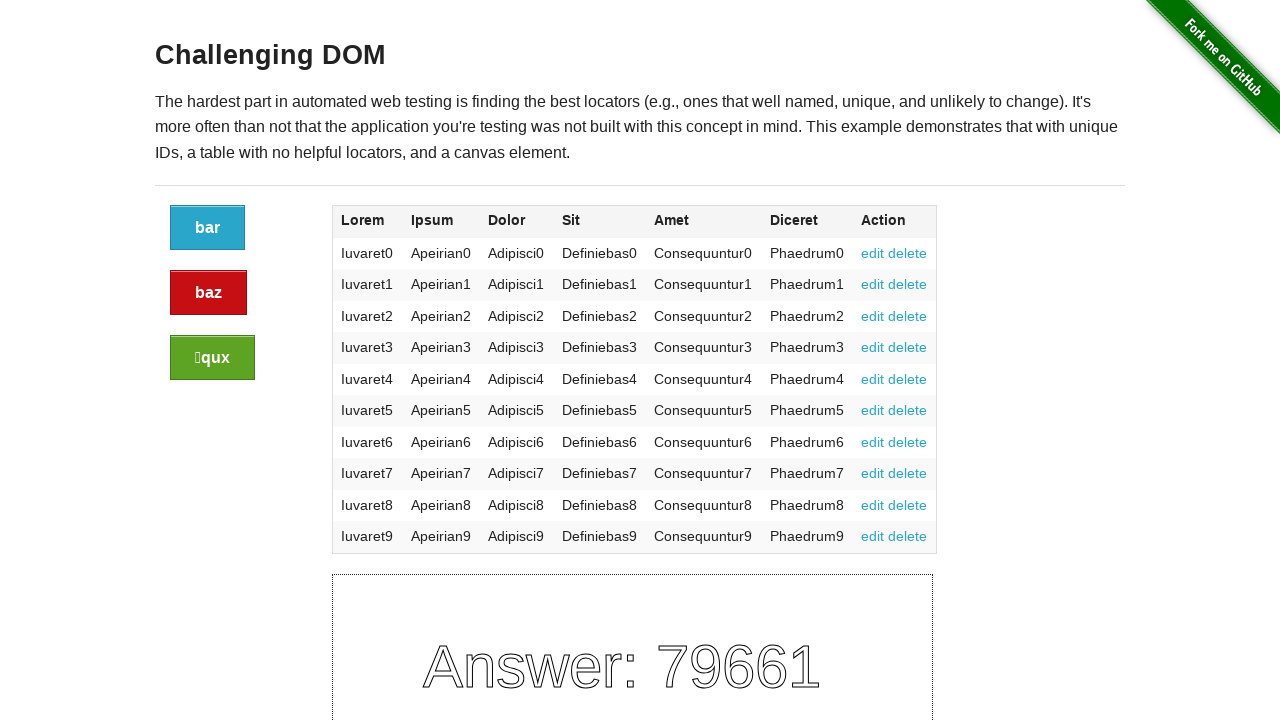

Waited for buttons to be present in the DOM
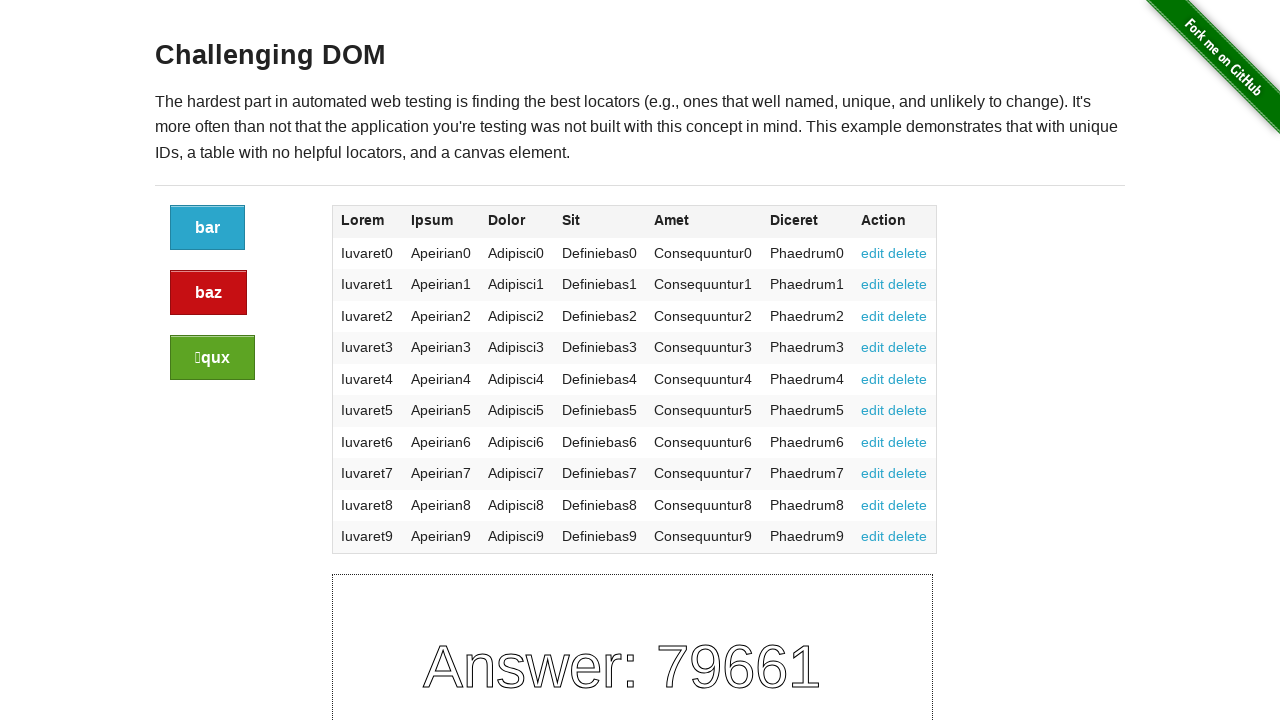

Found 3 buttons to interact with
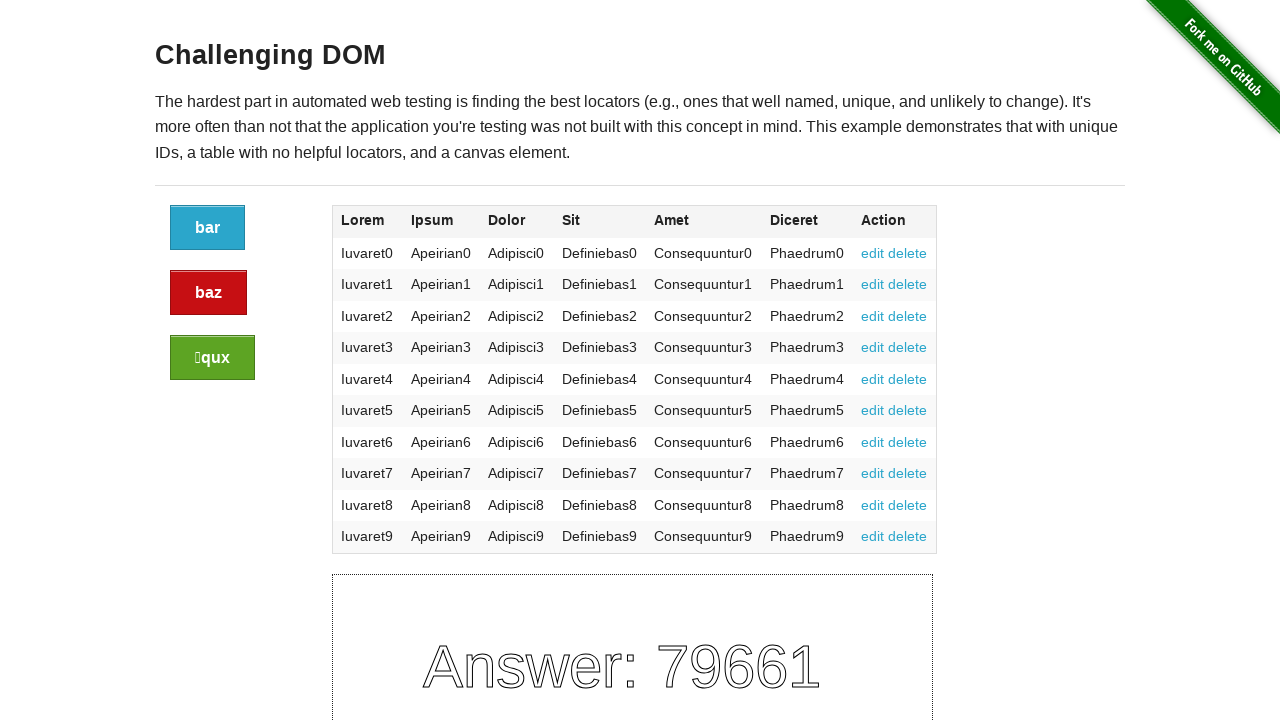

Clicked button 1 of 3 at (208, 228) on .large-2.columns a >> nth=0
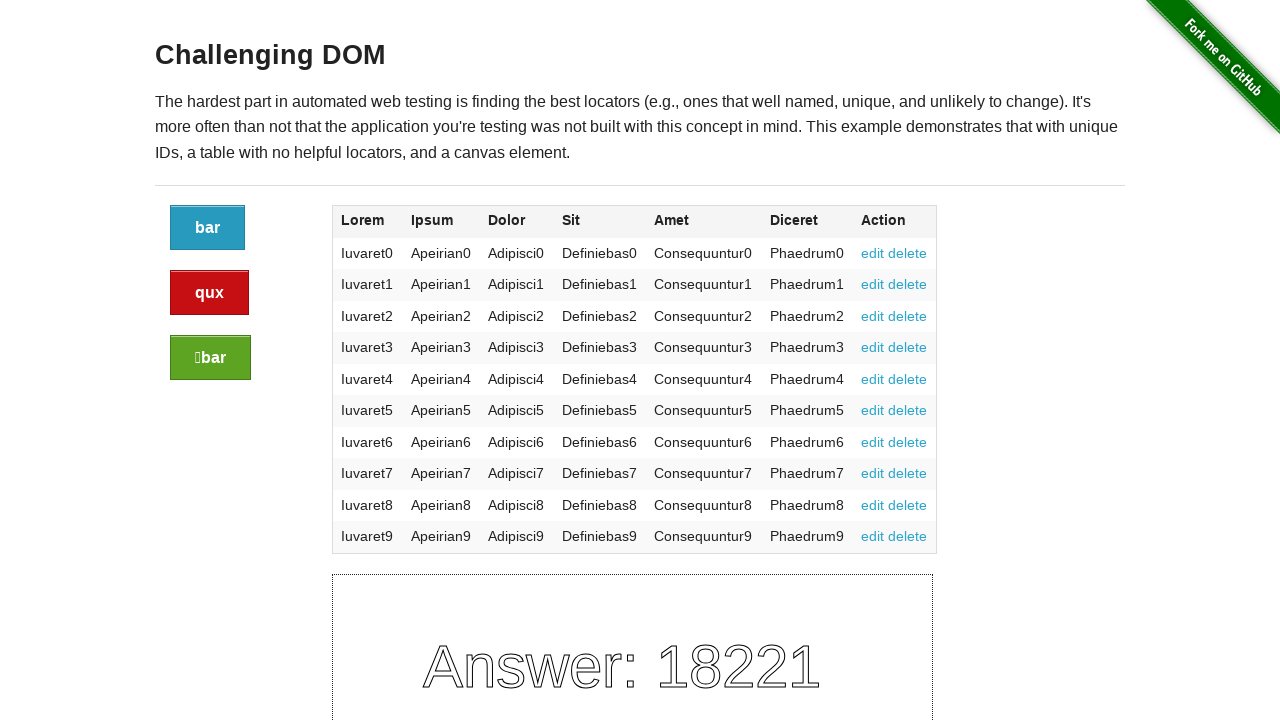

Canvas element appeared after clicking button 1
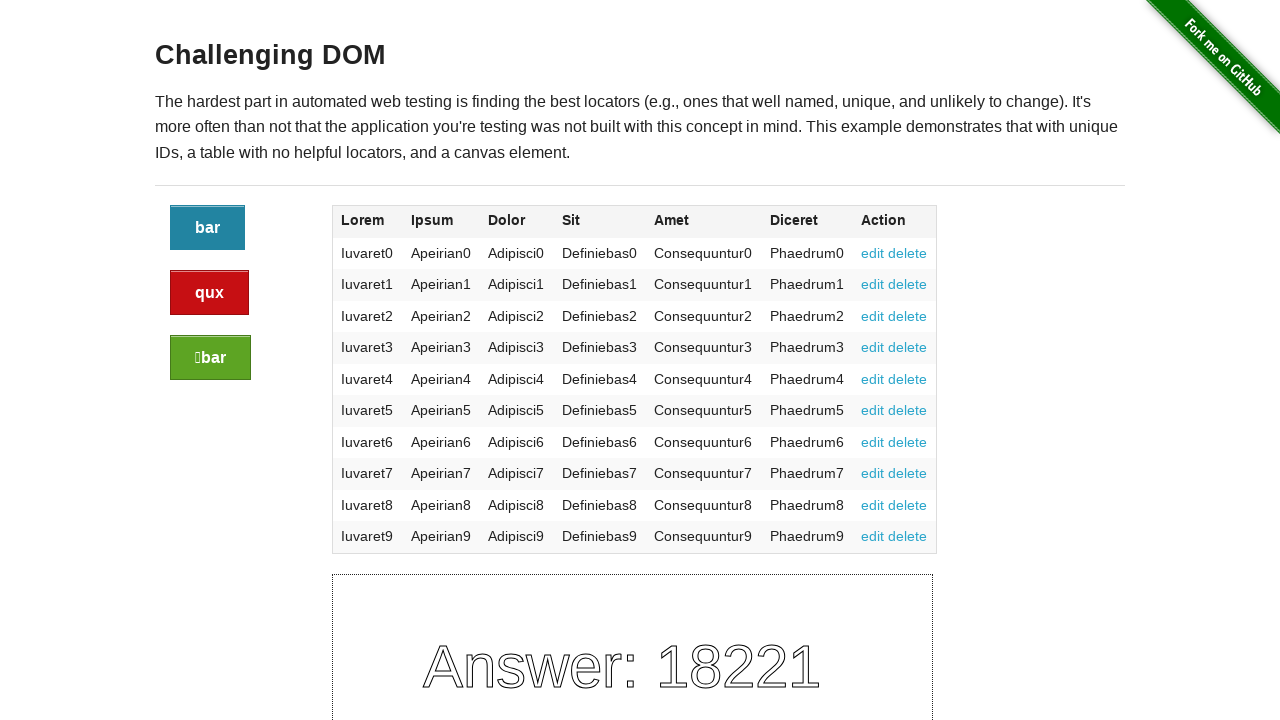

Verified canvas is visible after button 1 click
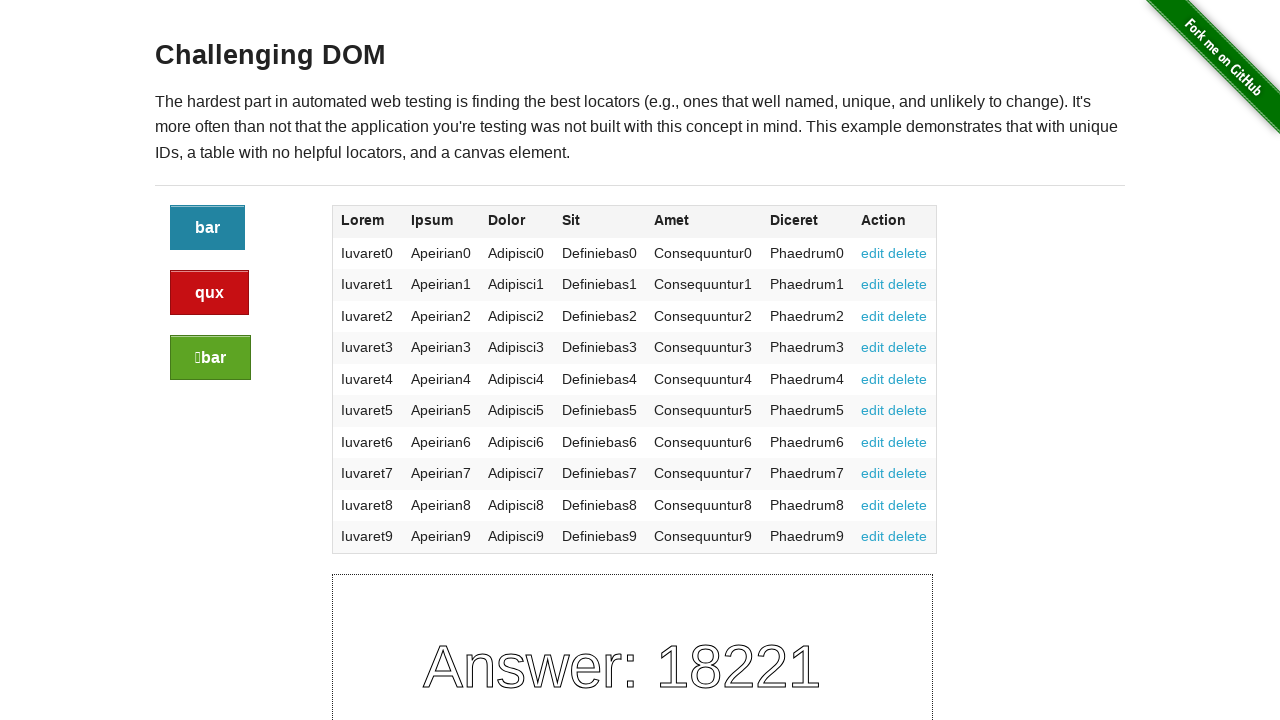

Clicked button 2 of 3 at (210, 293) on .large-2.columns a >> nth=1
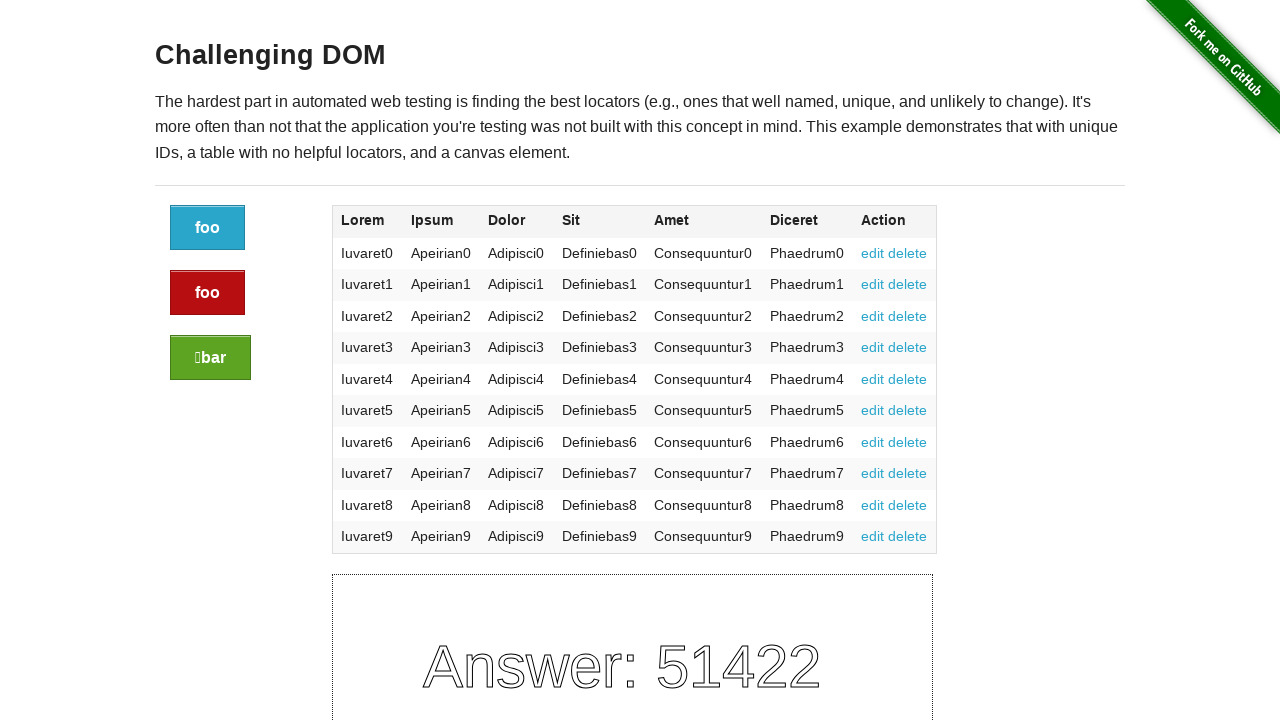

Canvas element appeared after clicking button 2
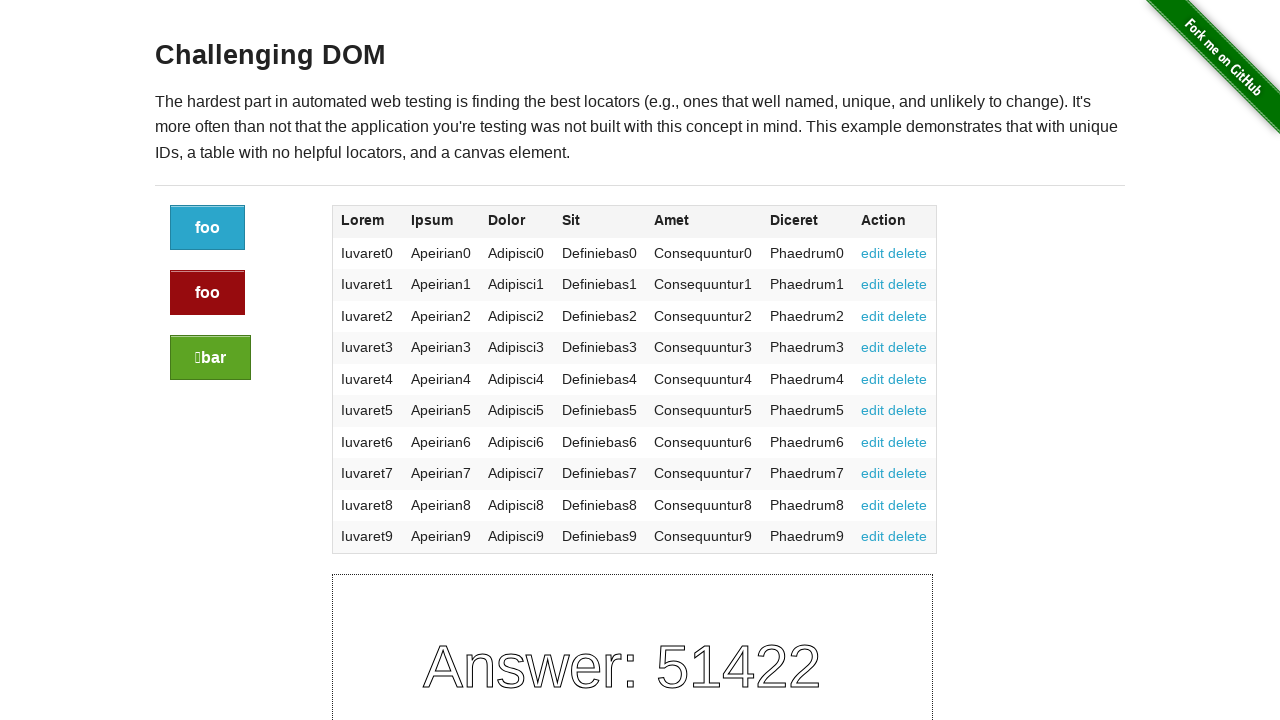

Verified canvas is visible after button 2 click
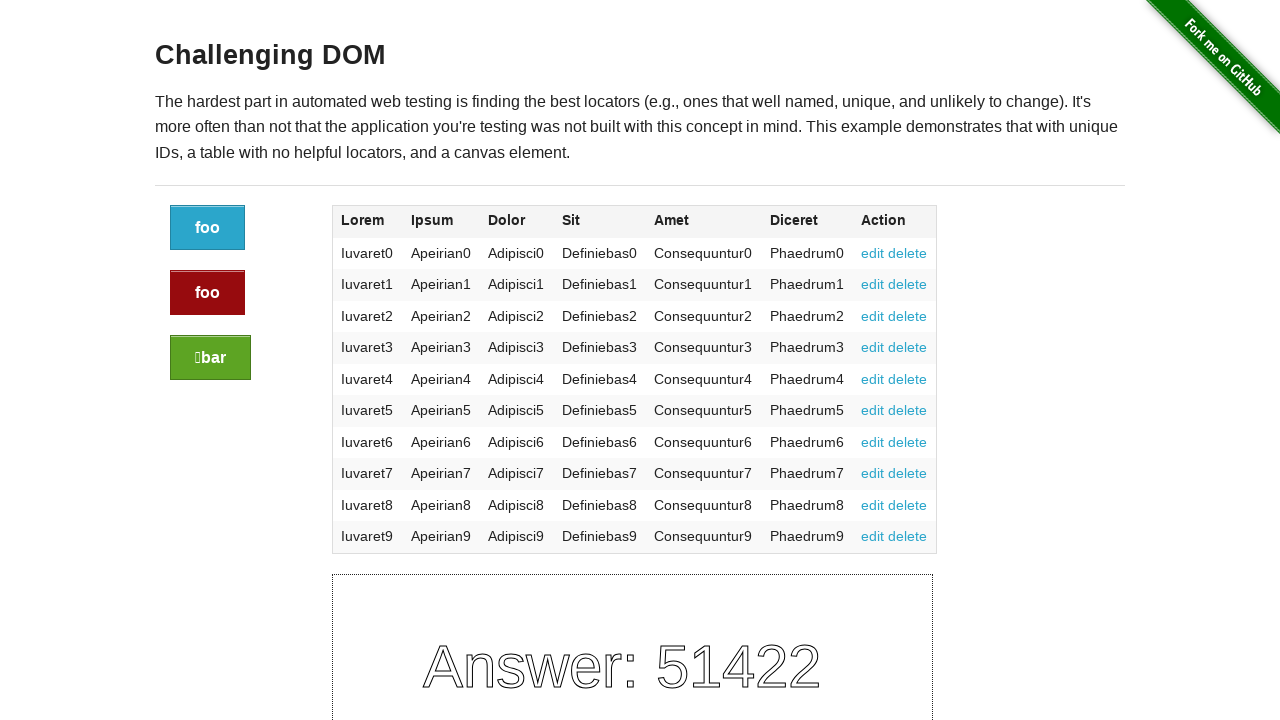

Clicked button 3 of 3 at (210, 358) on .large-2.columns a >> nth=2
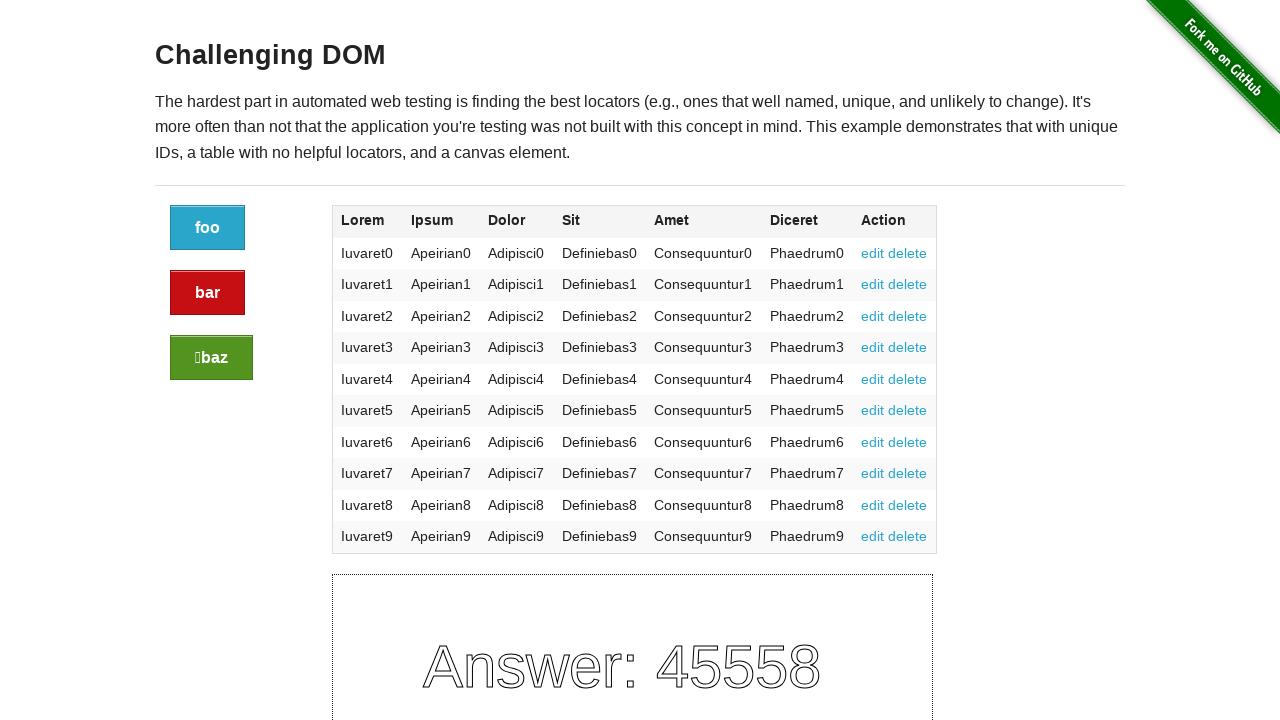

Canvas element appeared after clicking button 3
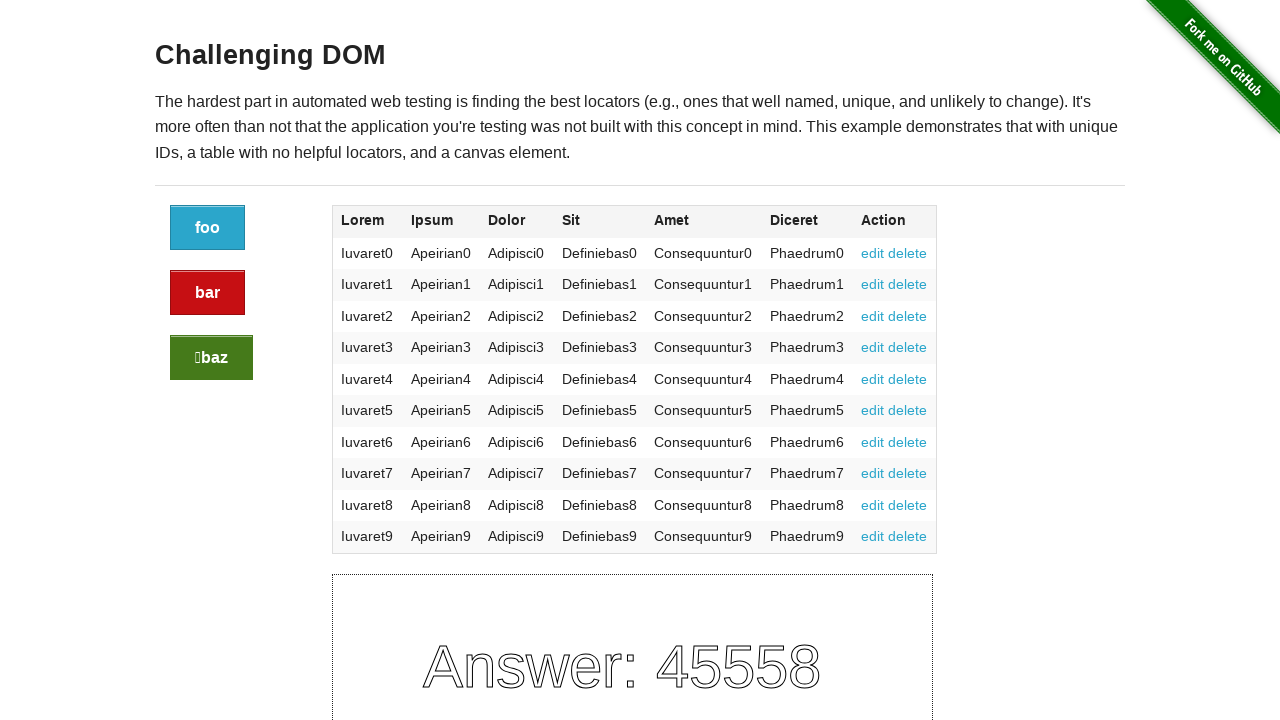

Verified canvas is visible after button 3 click
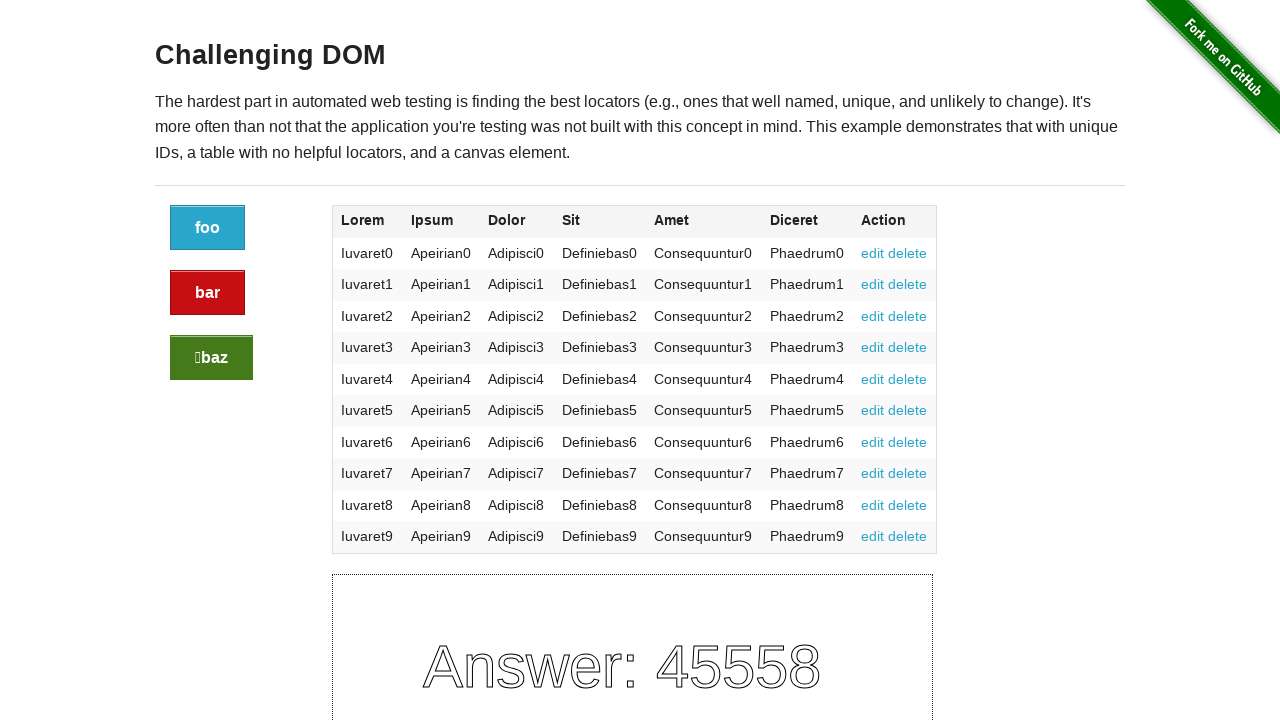

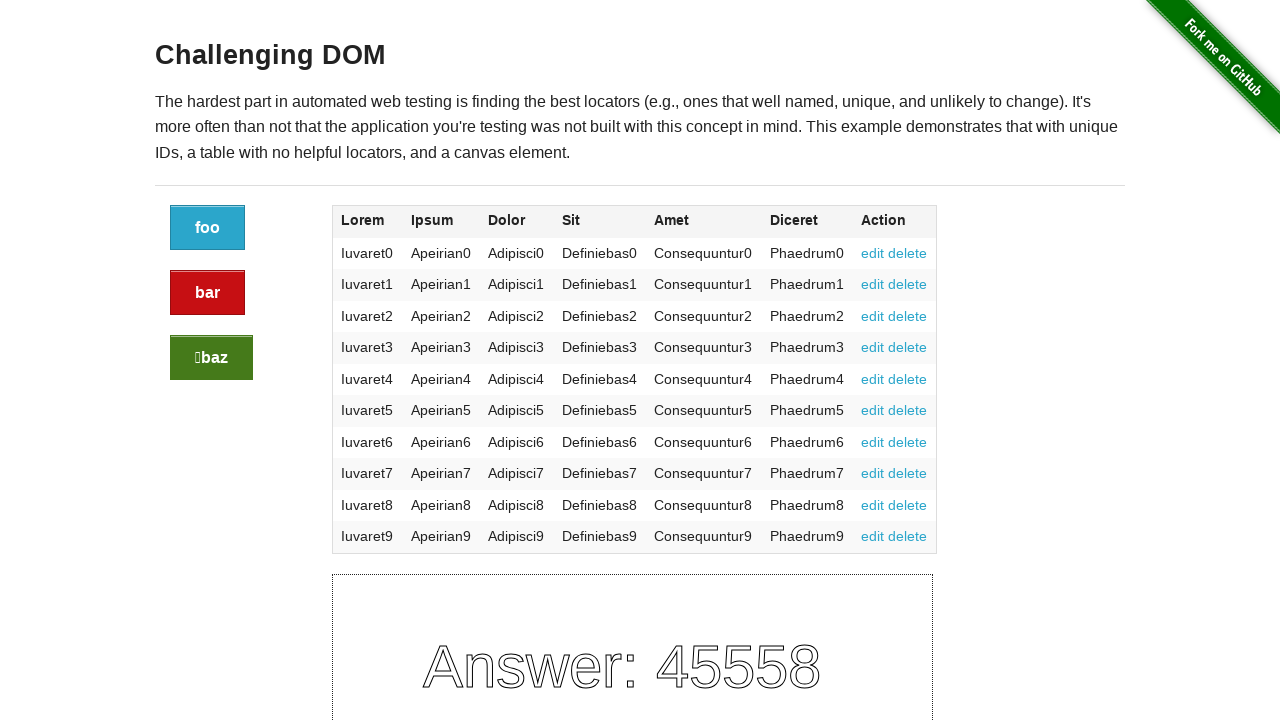